Tests checkbox functionality by clicking on checkbox options on an HTML forms demo page to verify checkbox interactions work correctly.

Starting URL: https://echoecho.com/htmlforms09.htm

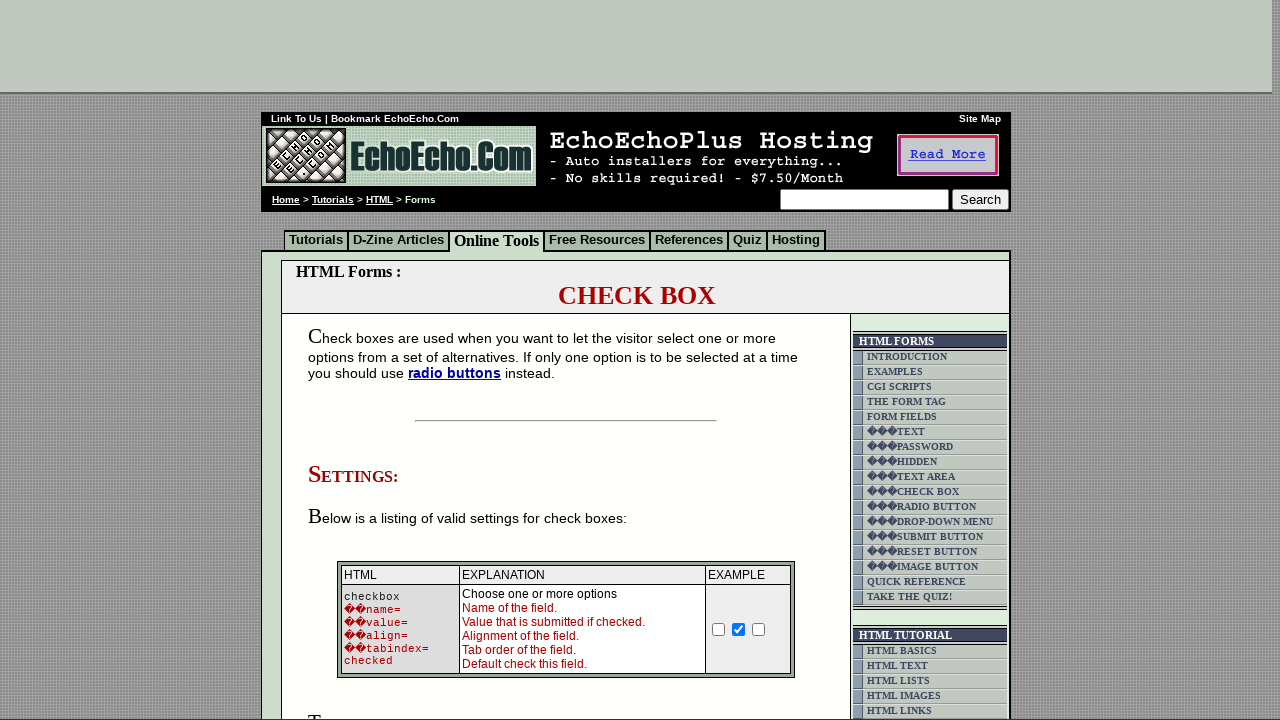

Clicked on first checkbox (Milk - option1) at (354, 360) on input[name='option1']
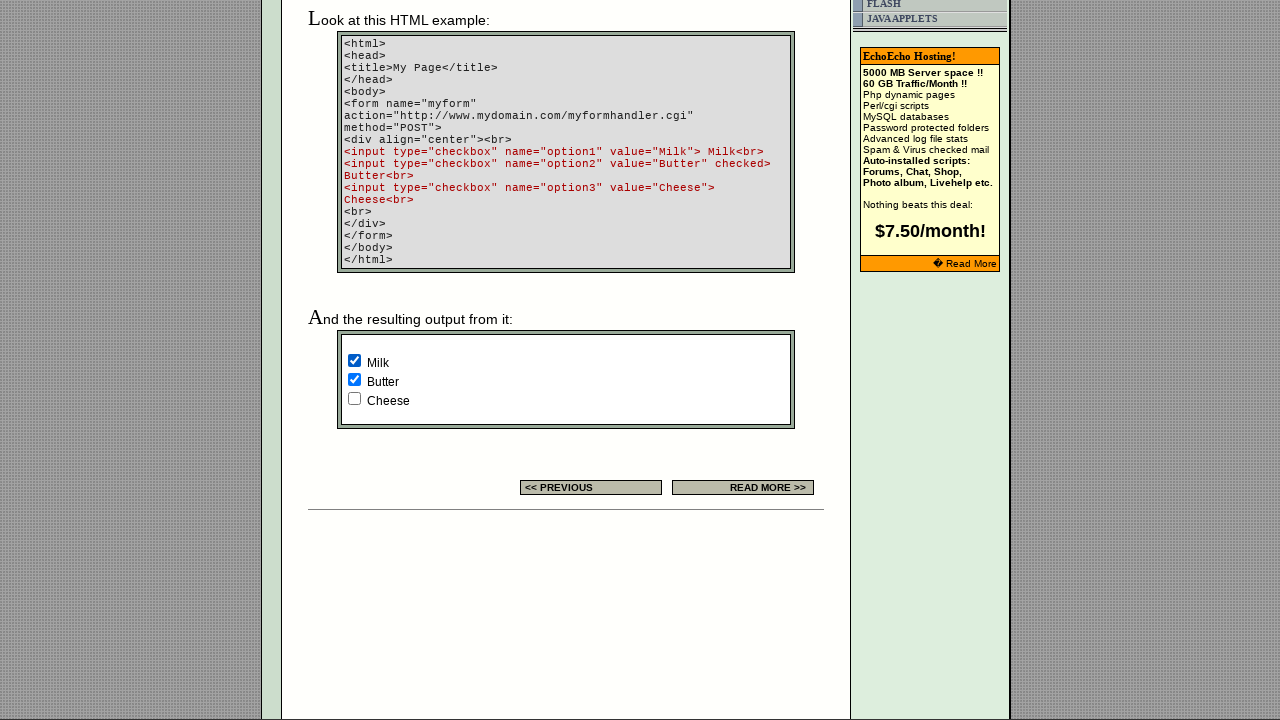

Clicked on third checkbox (option3) at (354, 398) on input[name='option3']
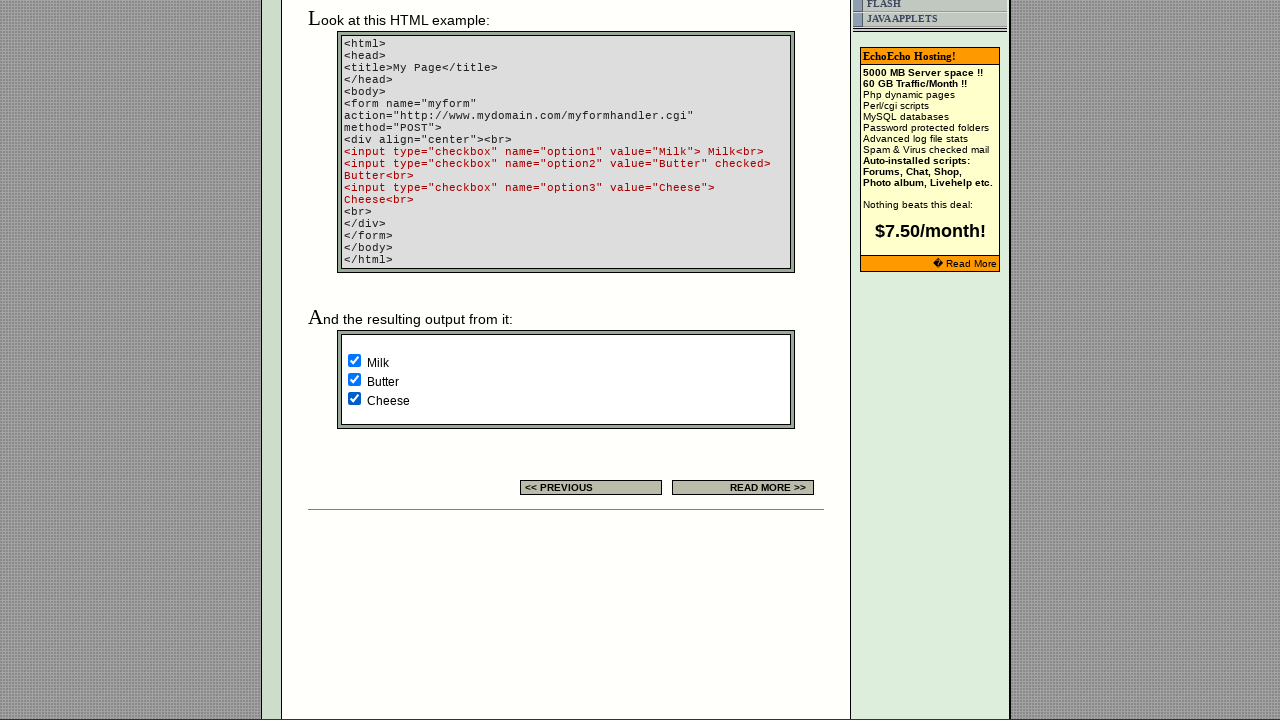

Located first checkbox element
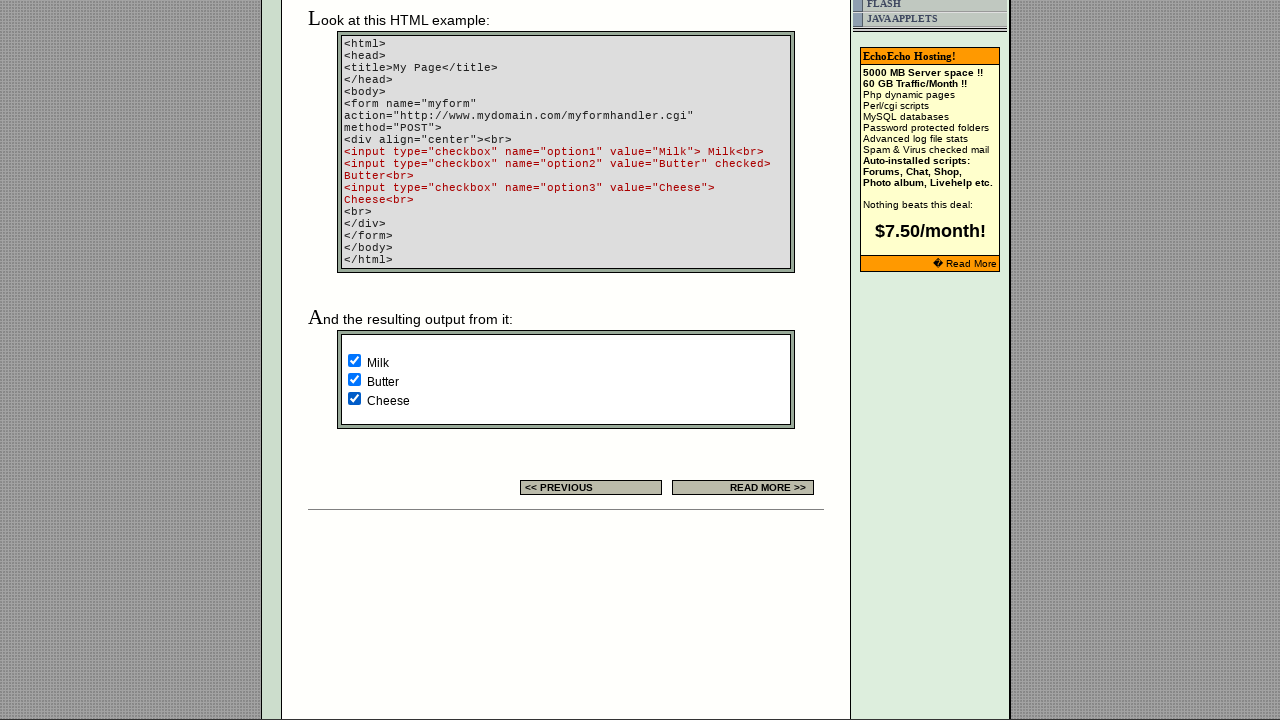

Verified first checkbox (option1) is checked
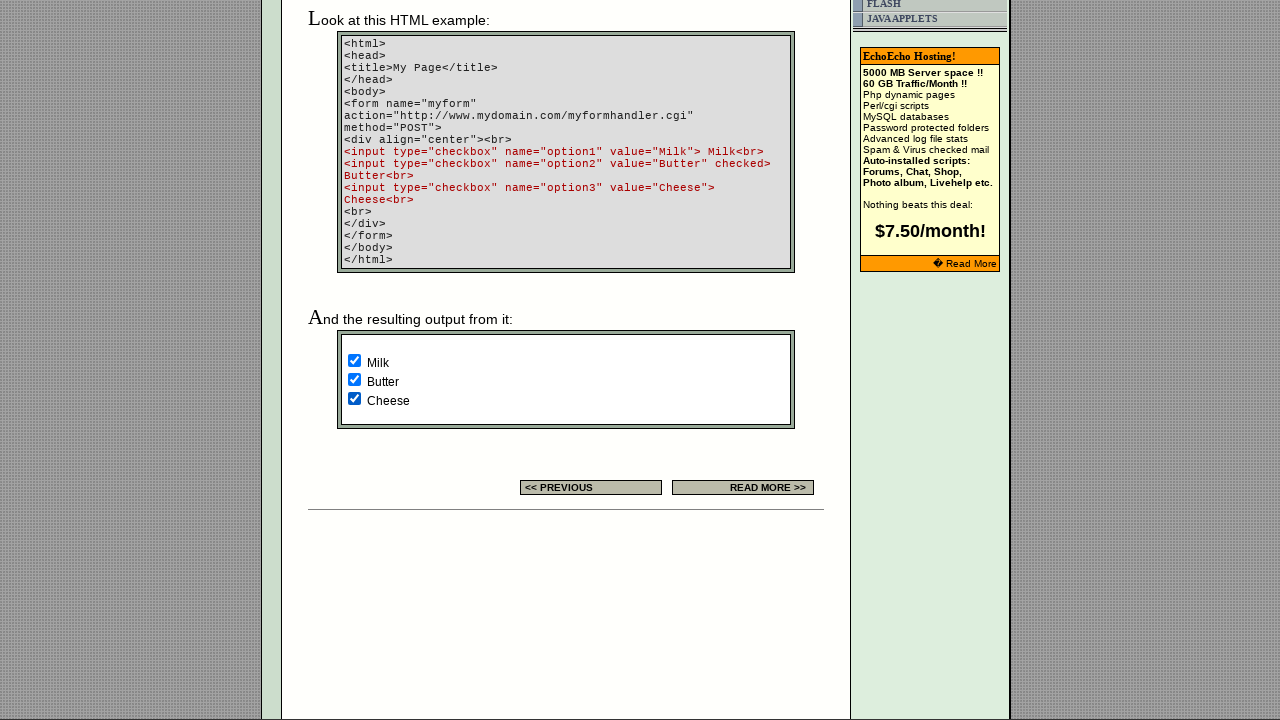

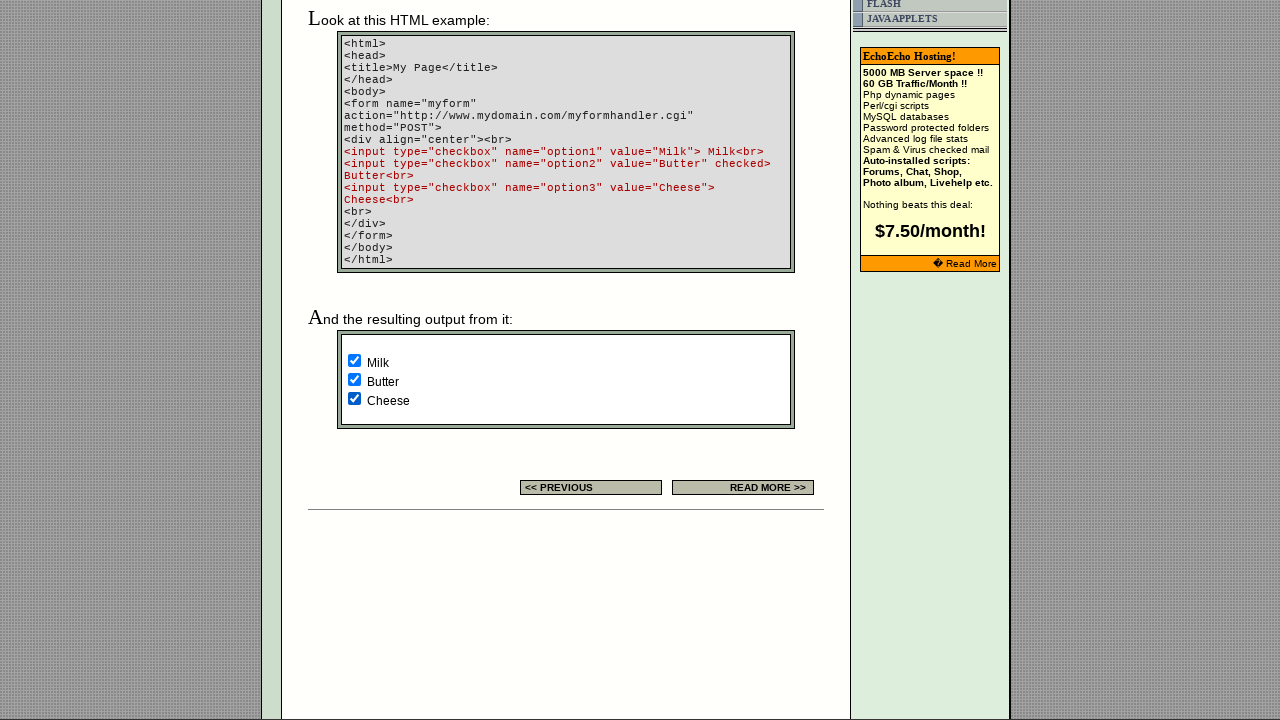